Tests textbox form functionality on DemoQA by filling single-line and multi-line text fields including username, email, current address, and permanent address fields.

Starting URL: https://demoqa.com/text-box

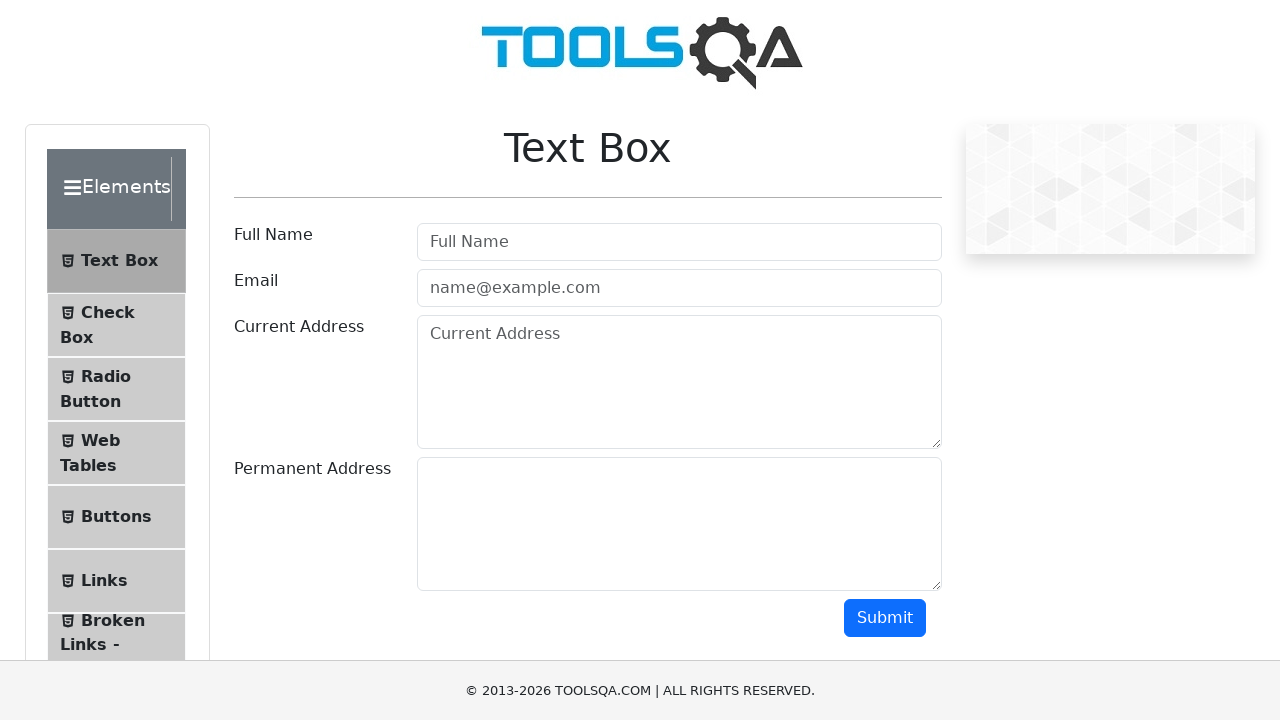

Filled username field with 'Your Name' on #userName
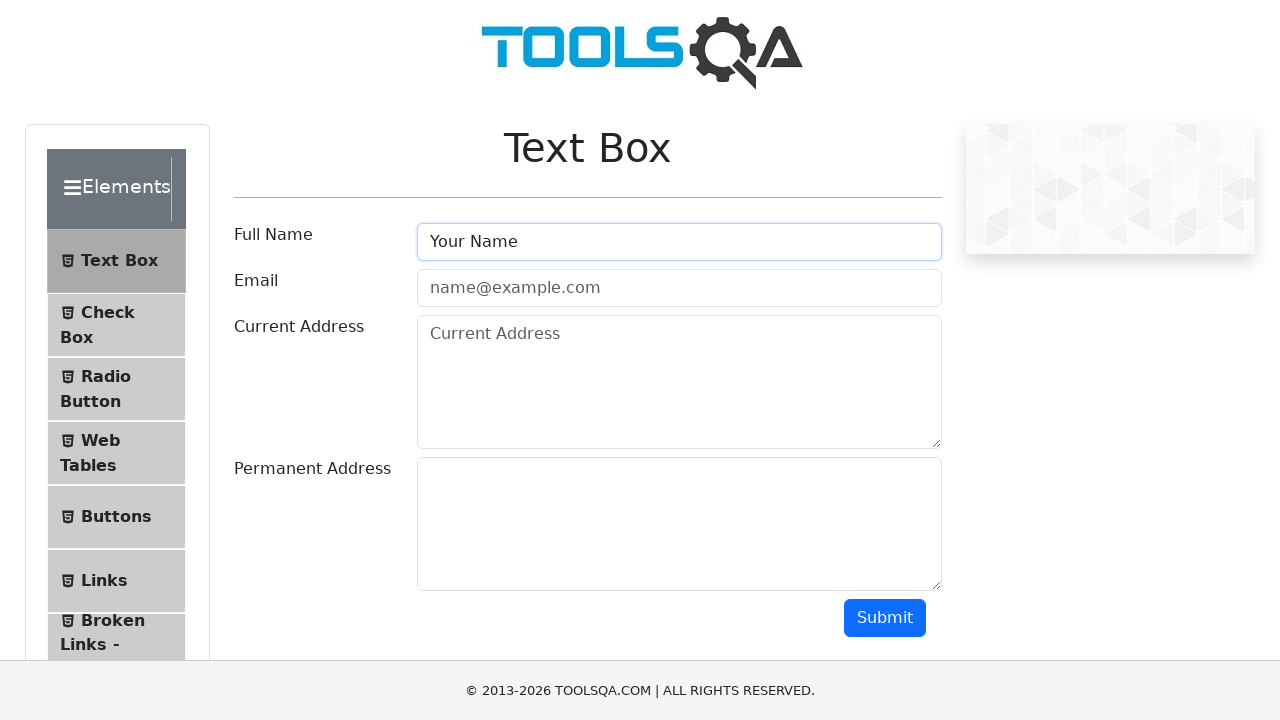

Filled email field with 'your.name@yourdomain.com' on #userEmail
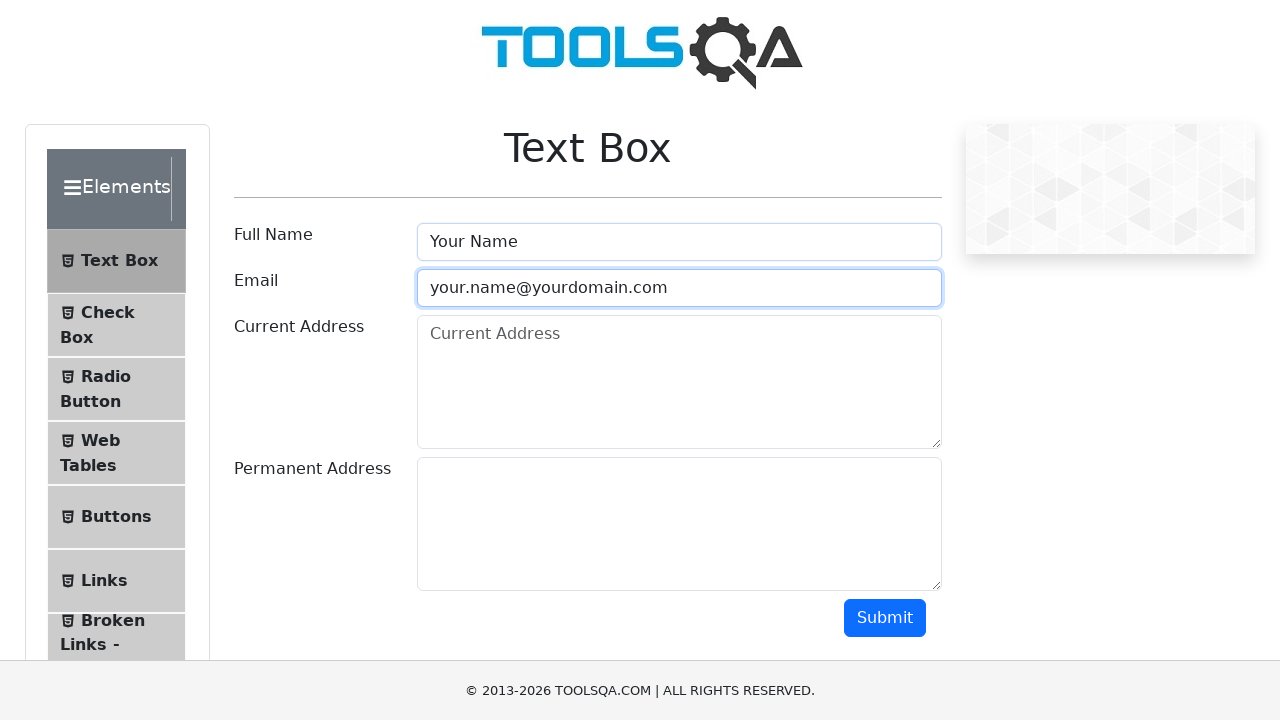

Filled current address multiline field with 3 lines of address text on #currentAddress
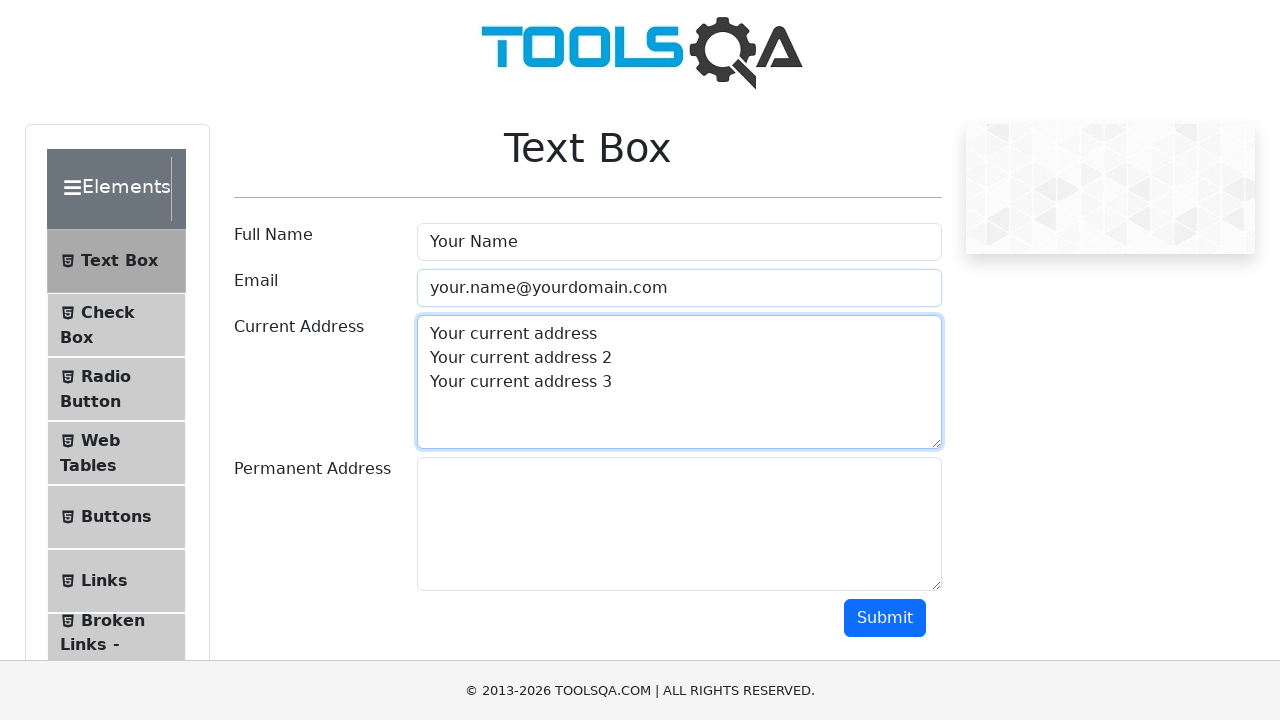

Filled permanent address multiline field with 3 lines of address text on #permanentAddress
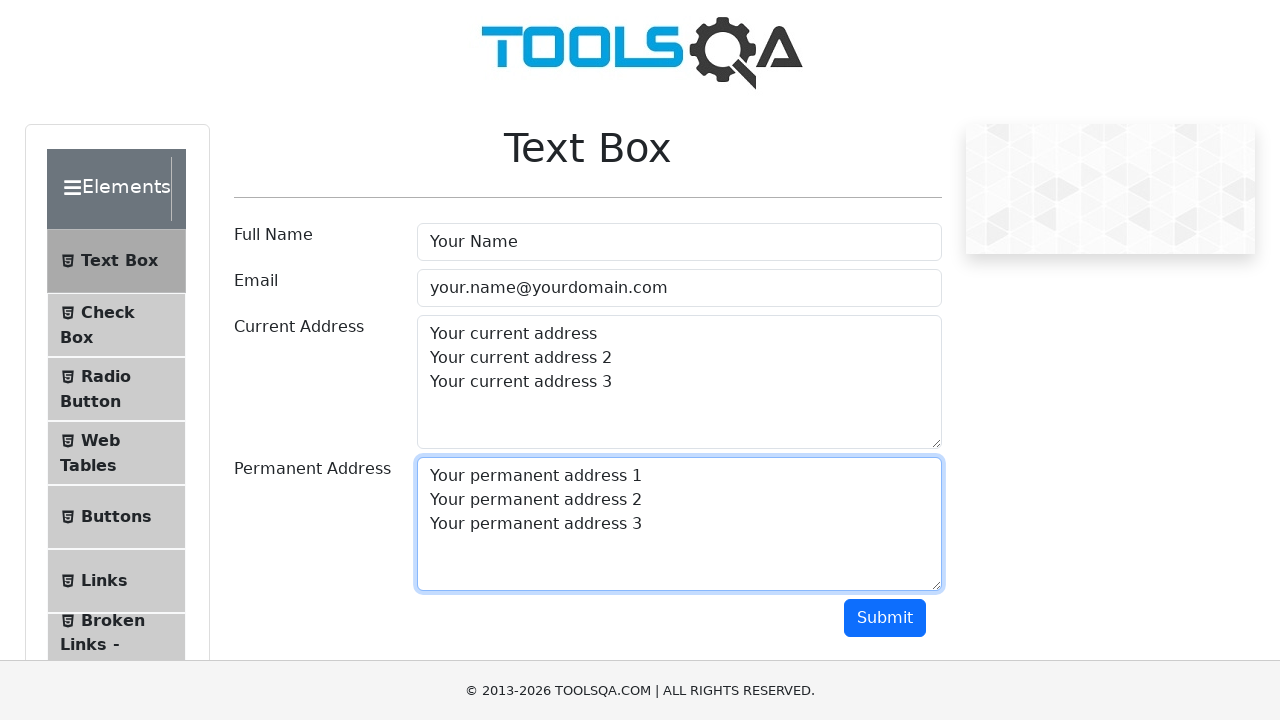

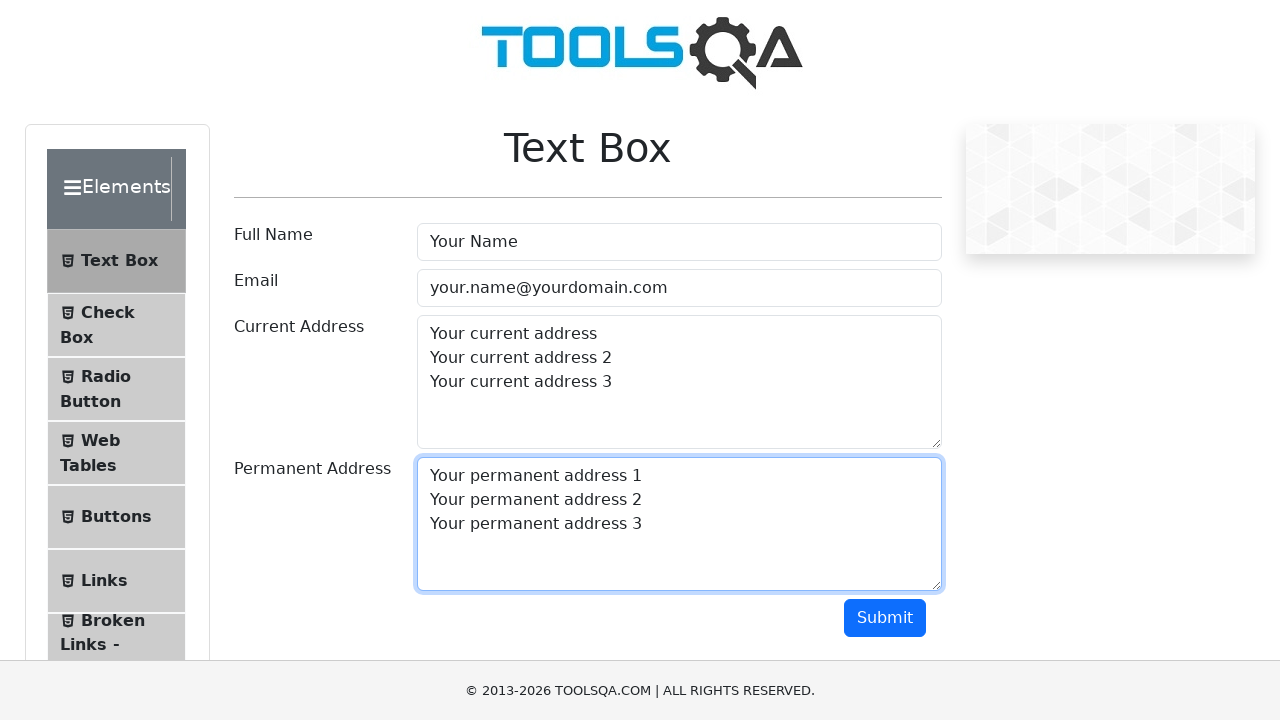